Tests wait functionality by clicking a button and waiting for an element to become visible

Starting URL: https://www.leafground.com/waits.xhtml

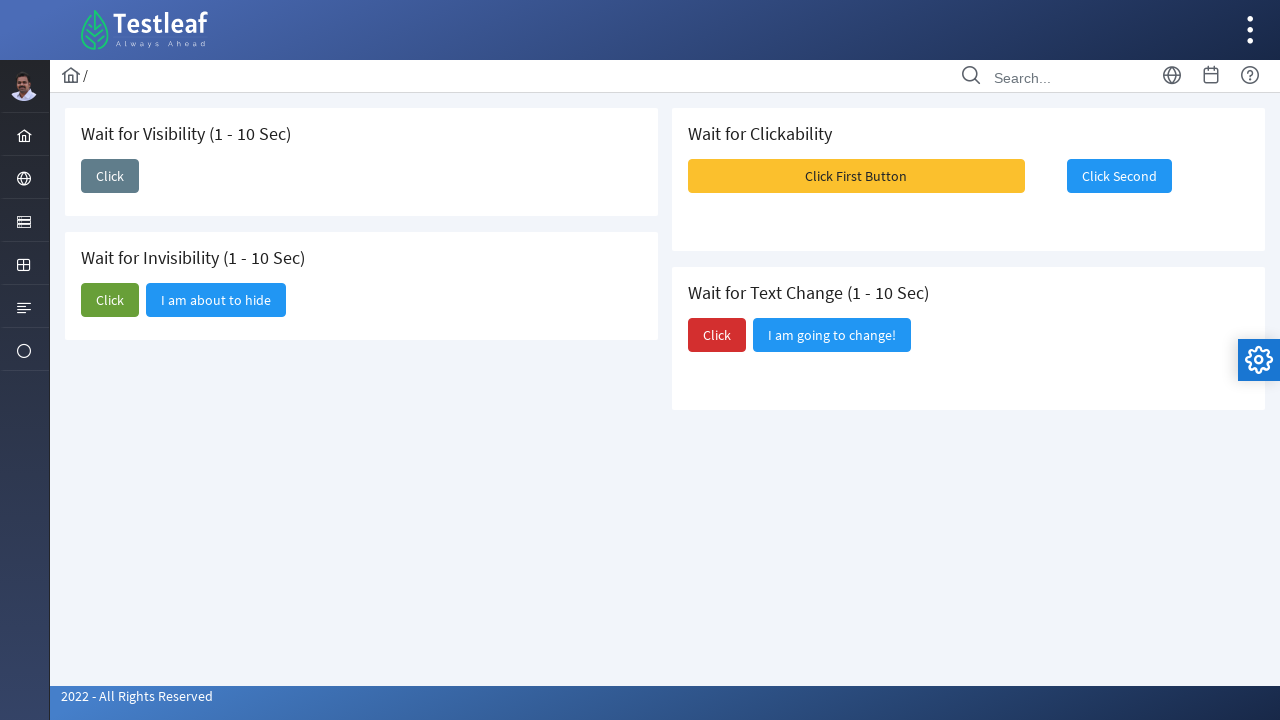

Clicked the first 'Click' button to trigger visibility change at (110, 176) on (//span[text()='Click'])[1]
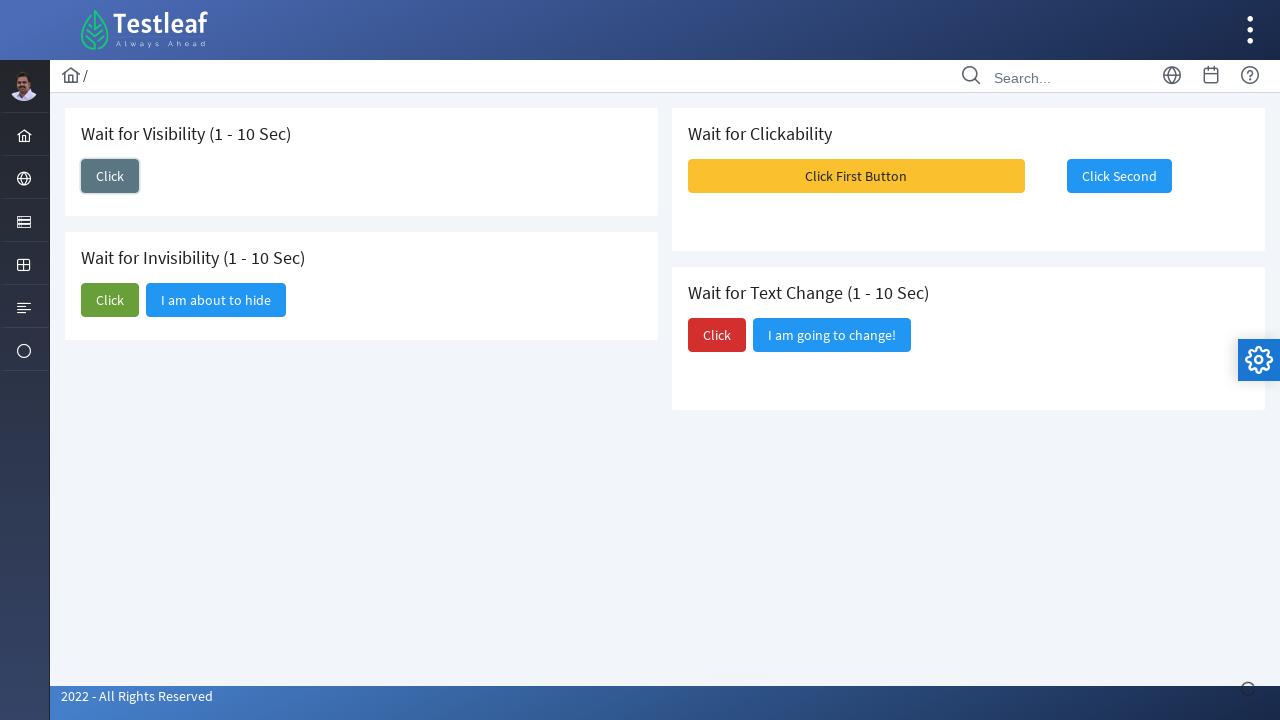

Waited for 'I am here' text to become visible
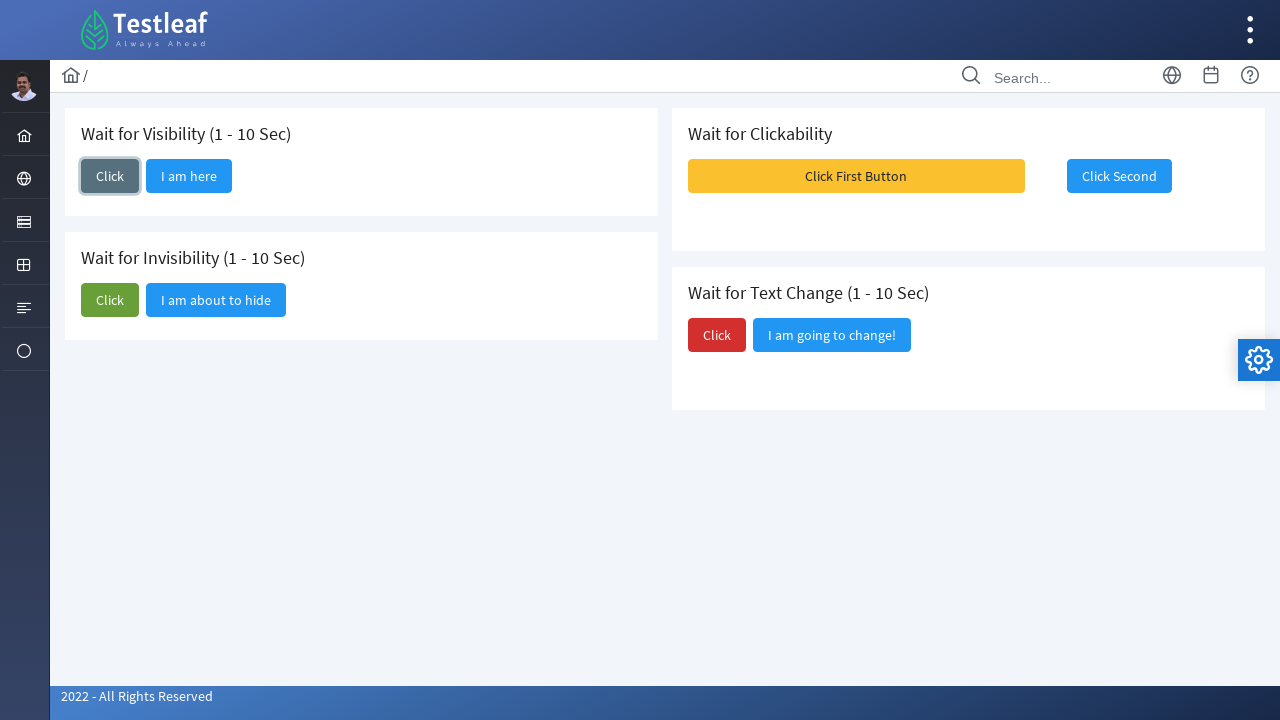

Located the 'I am here' text element
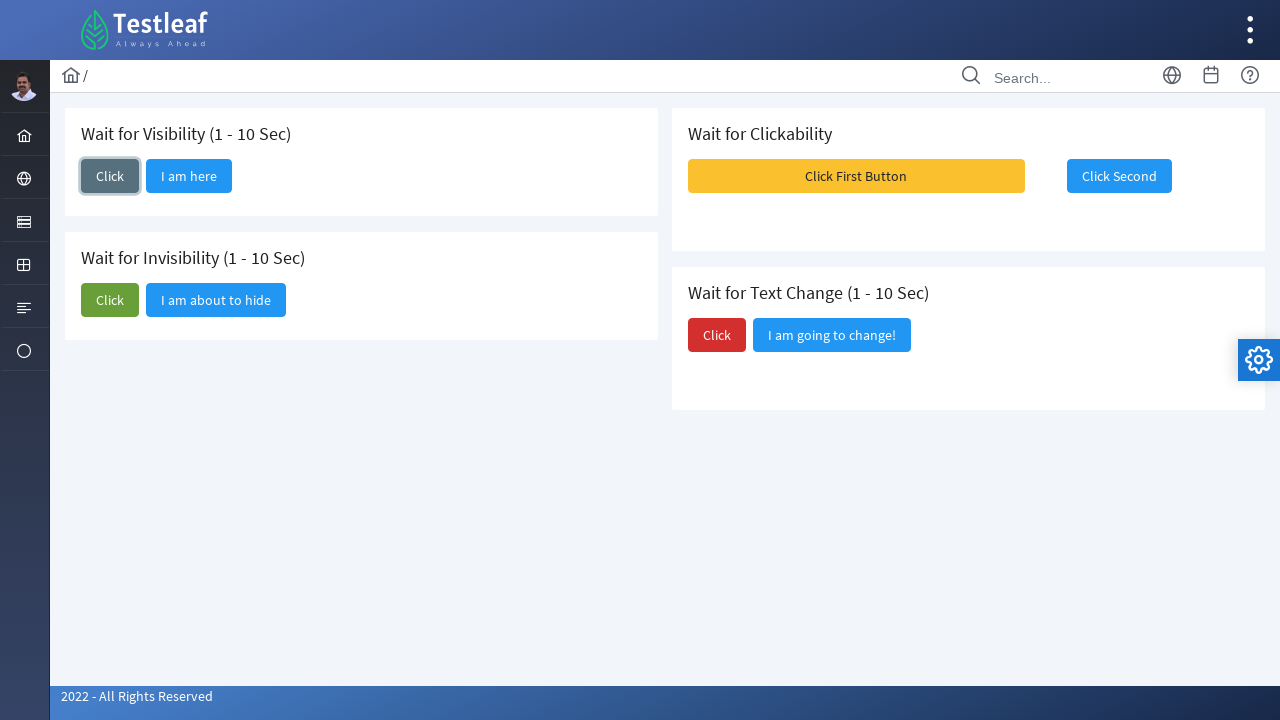

Verified text content: I am here
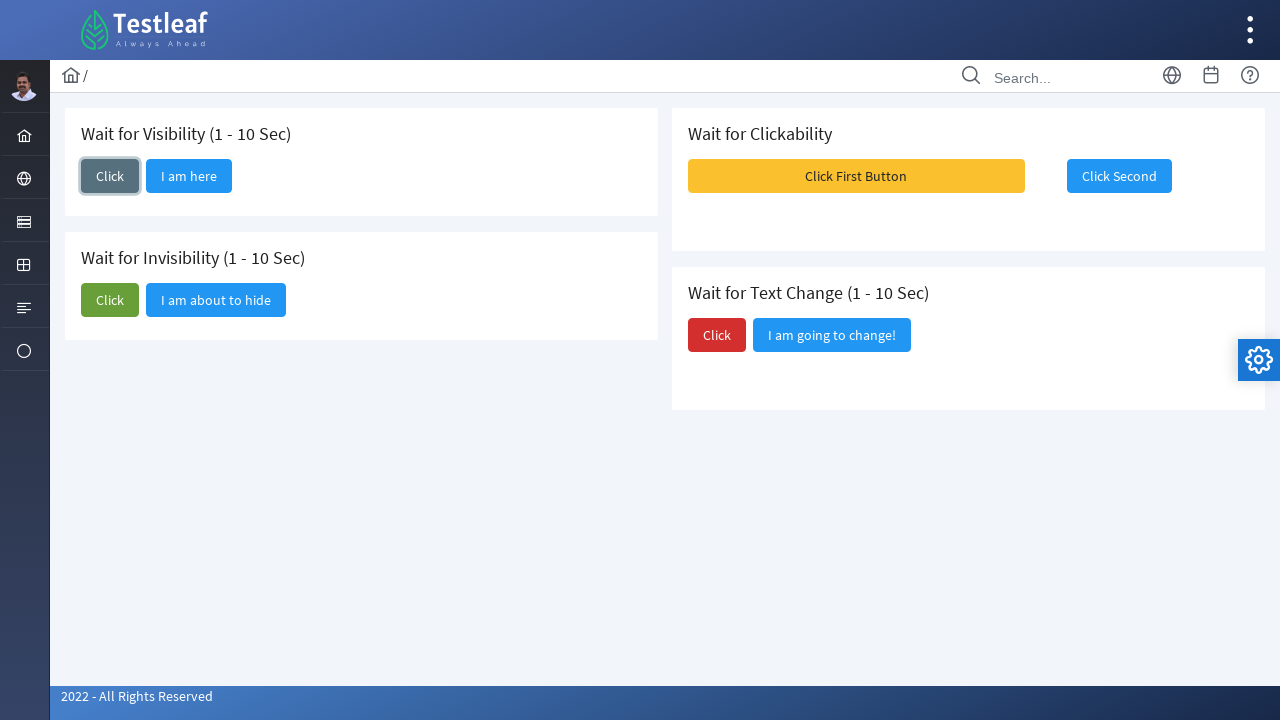

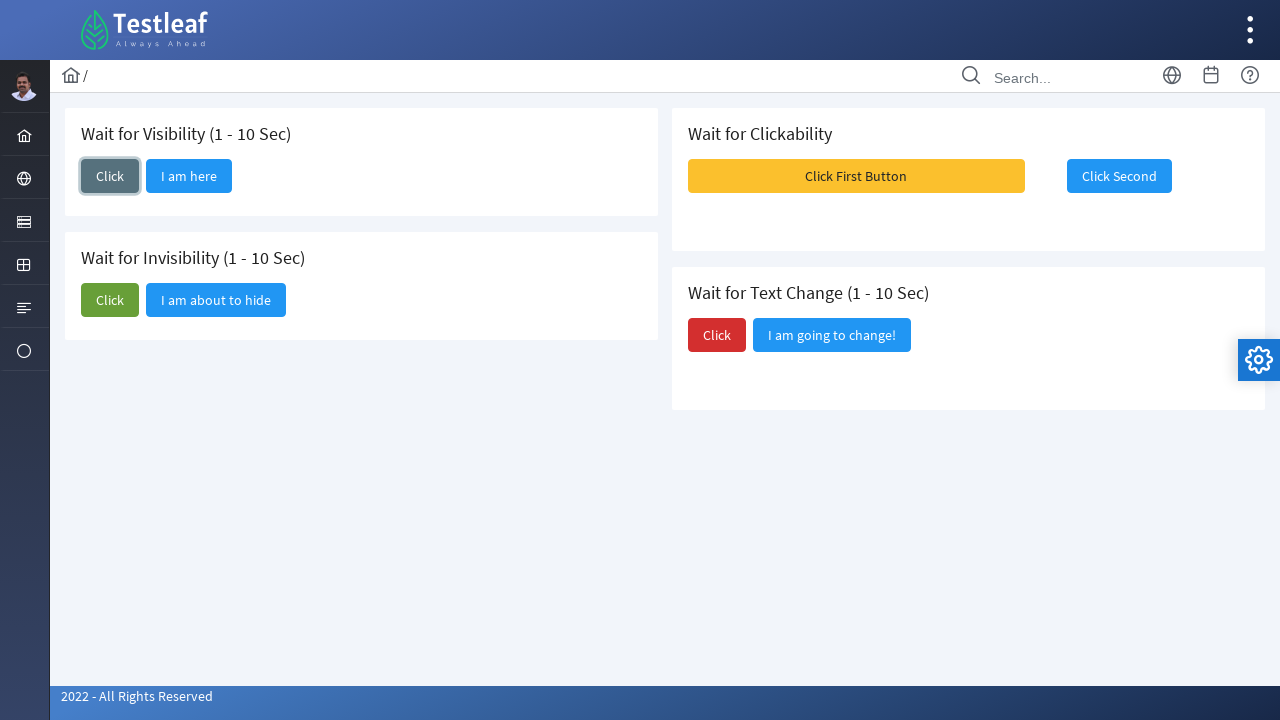